Tests that registration fails with an invalid email format and displays an appropriate error message.

Starting URL: https://conduit.bondaracademy.com

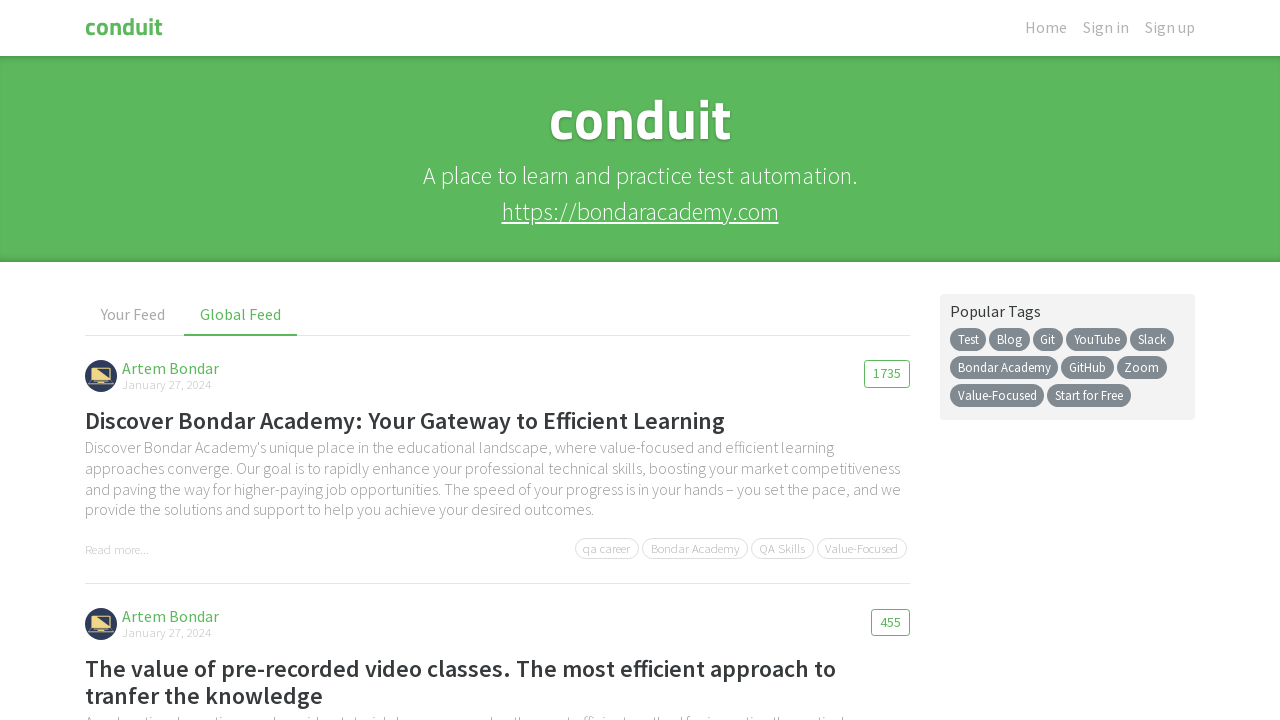

Clicked Sign up button to navigate to registration page at (1170, 27) on a[routerlink="/register"]
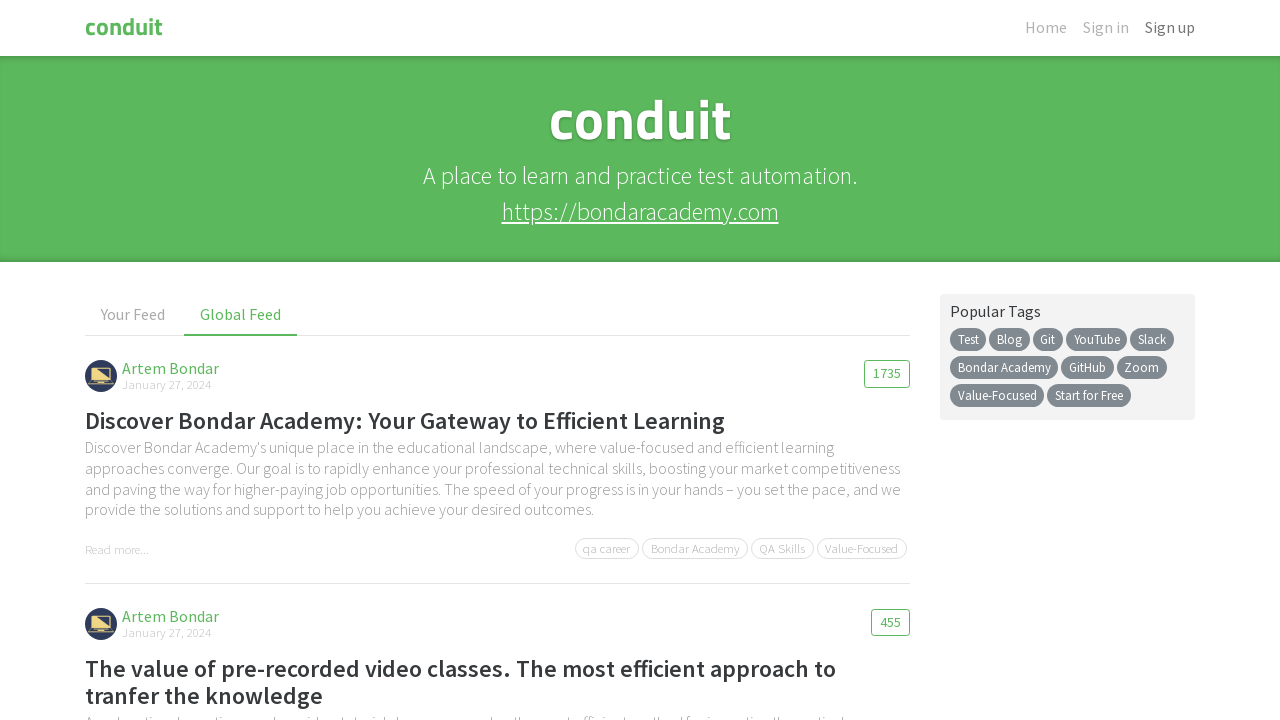

Filled username field with 'nmacias55' on input[placeholder="Username"]
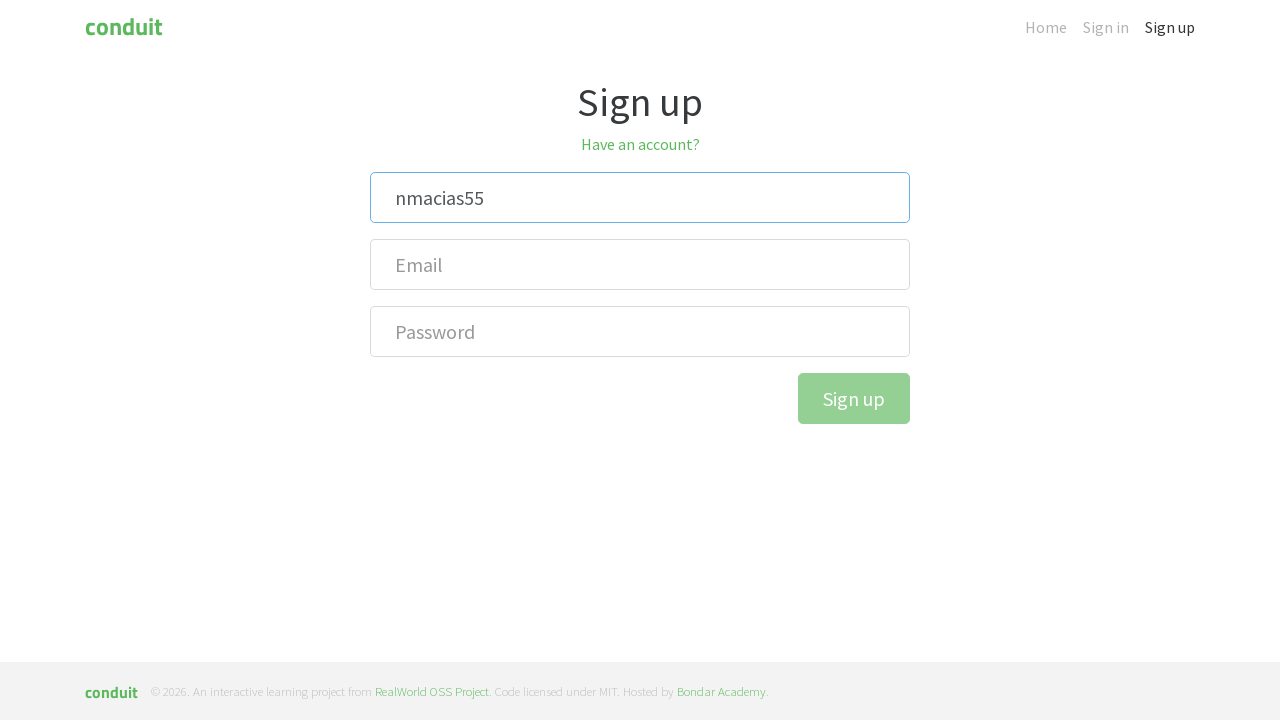

Filled email field with invalid email 'invalid-emailss' on input[placeholder="Email"]
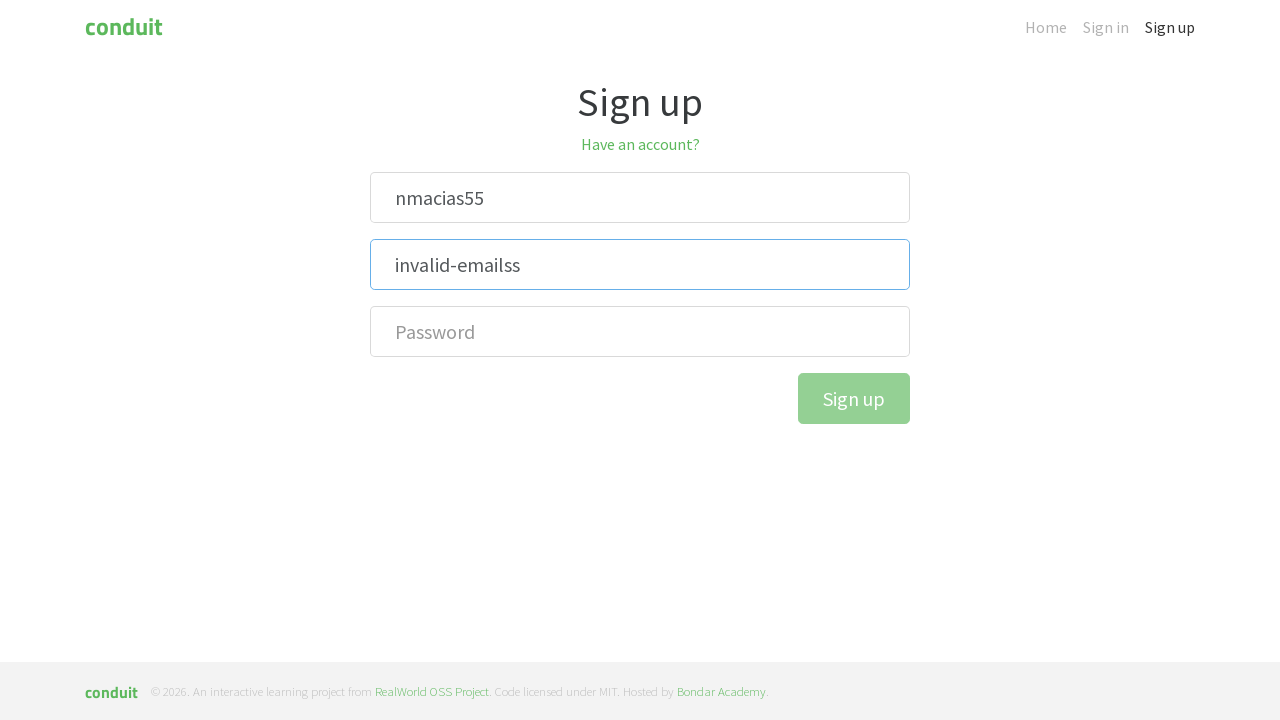

Filled password field with 'nora1234$' on input[placeholder="Password"]
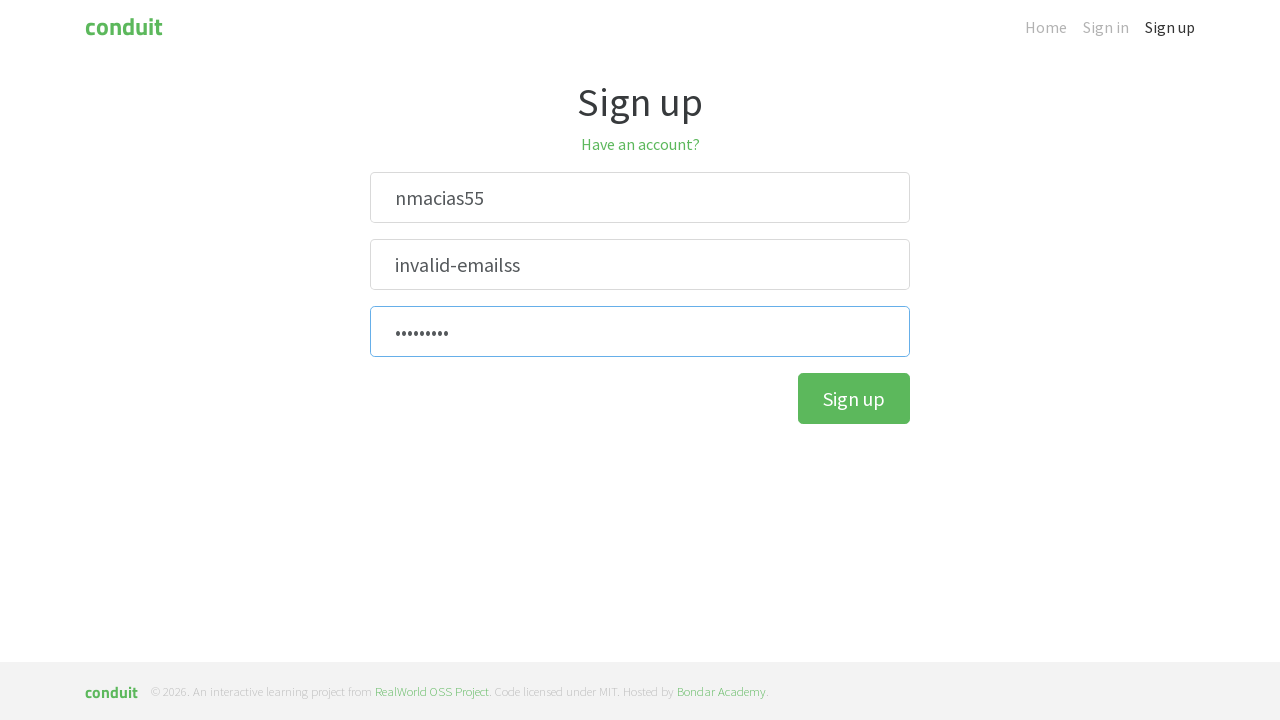

Clicked Sign up button to submit registration form at (854, 398) on button:has-text("Sign up")
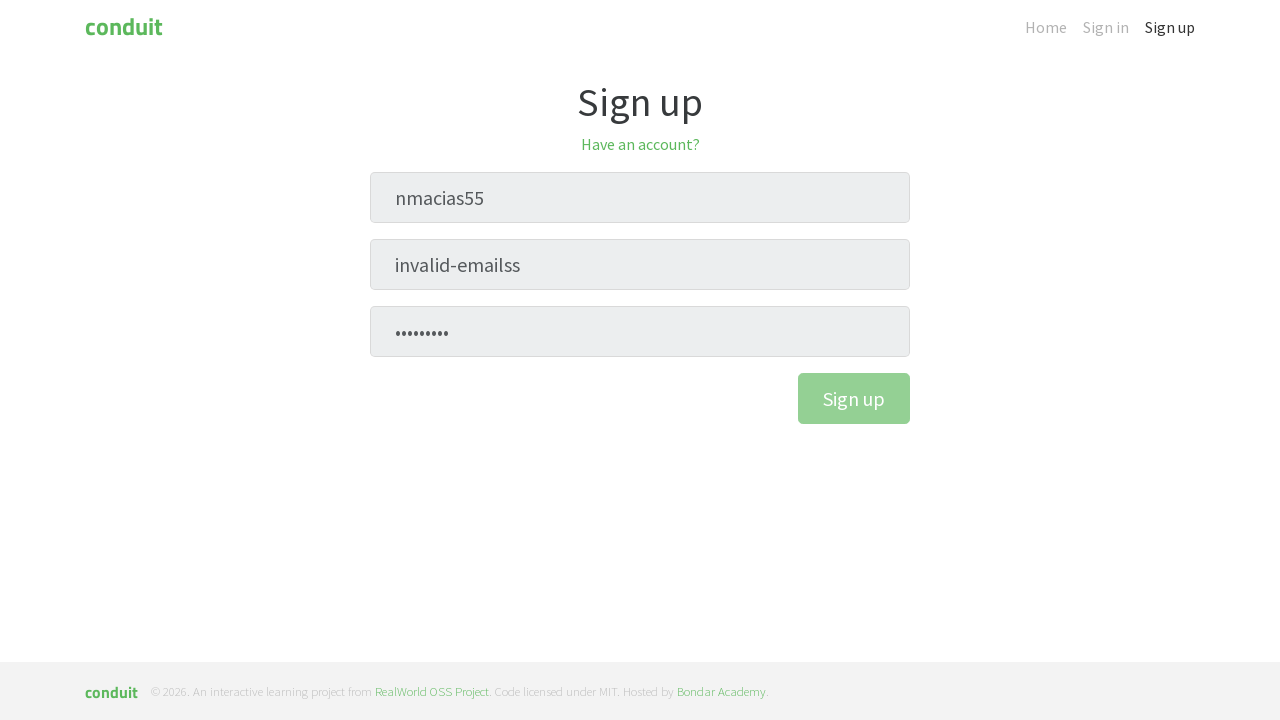

Error message appeared indicating invalid email format
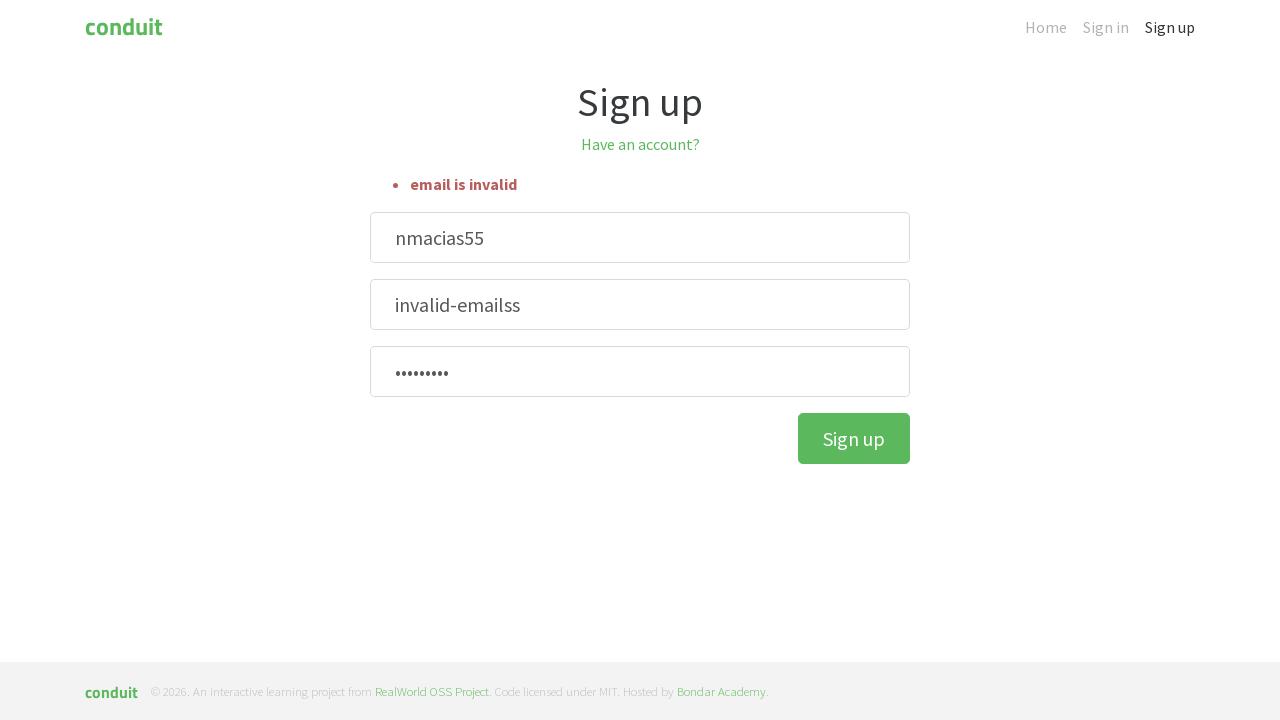

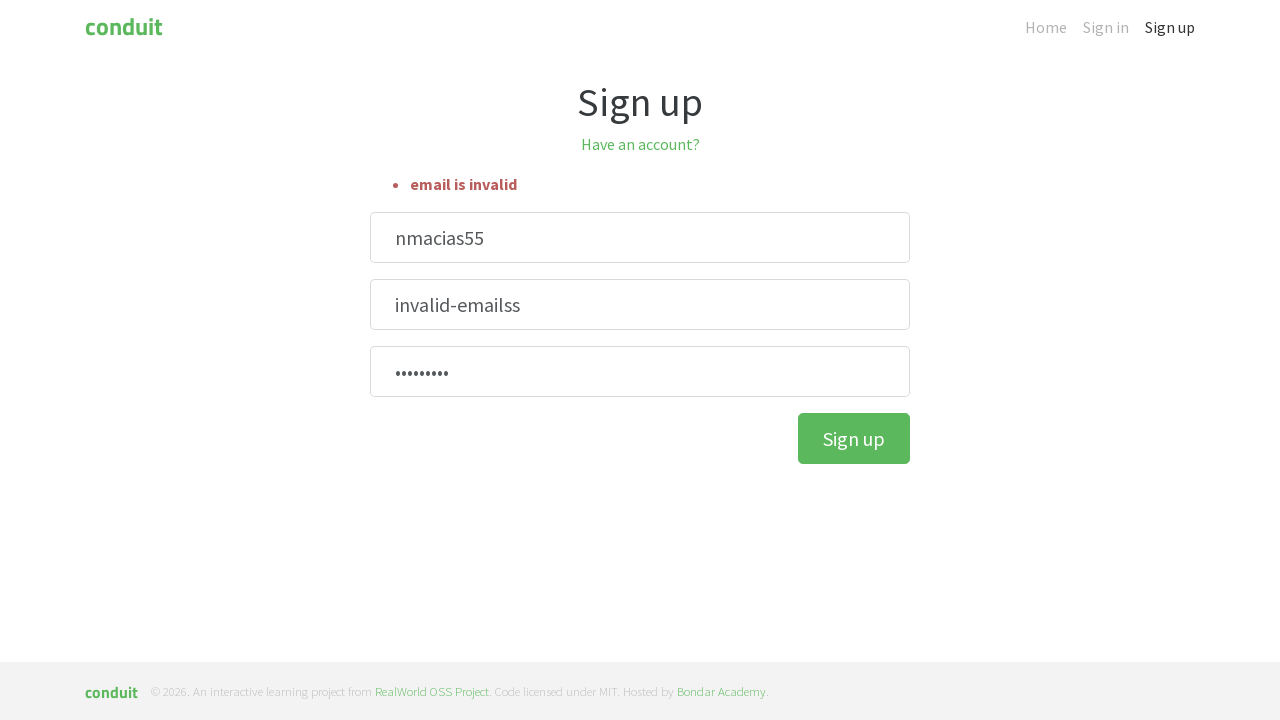